Tests dropdown selection functionality by selecting an option from a dropdown menu

Starting URL: http://the-internet.herokuapp.com/dropdown

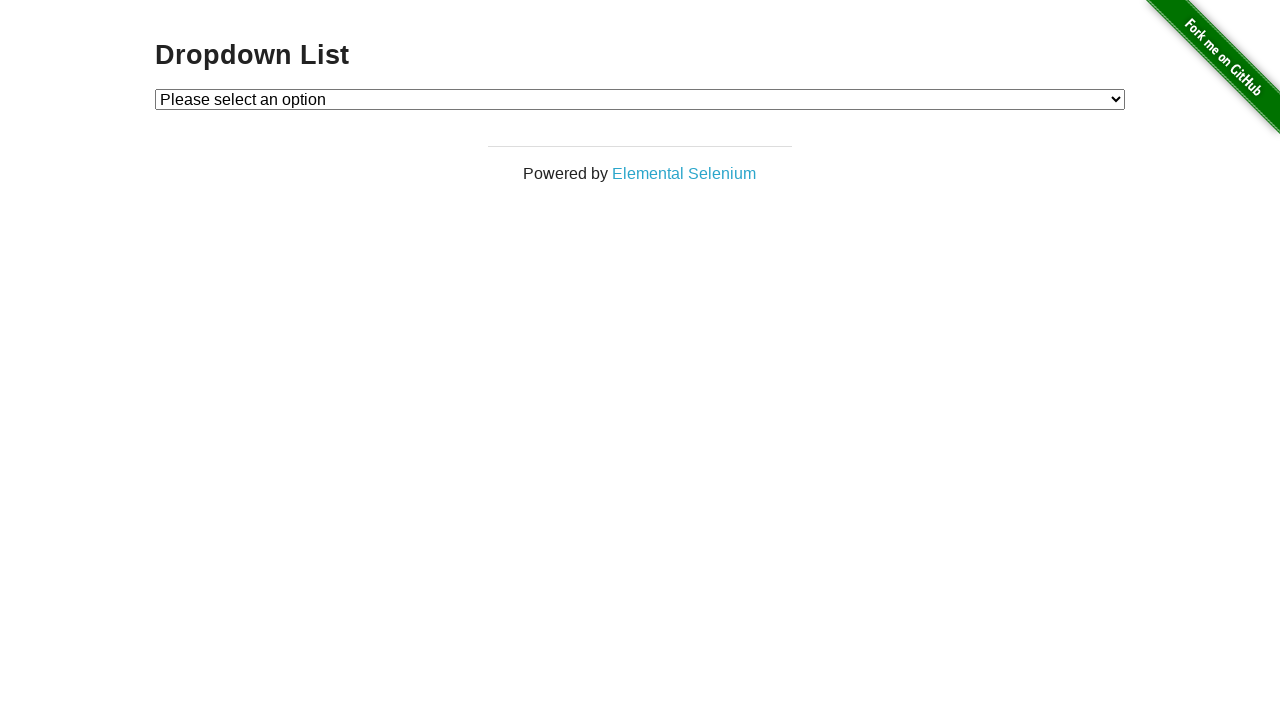

Selected option 2 from dropdown menu on #dropdown
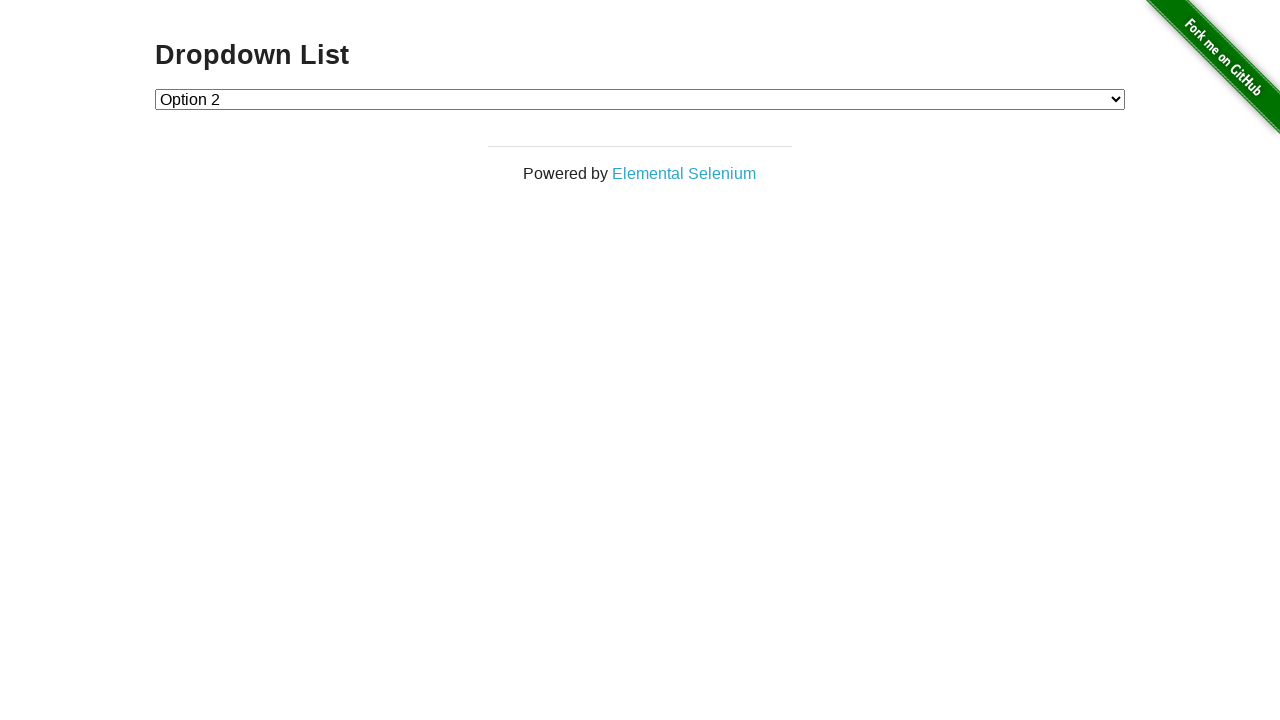

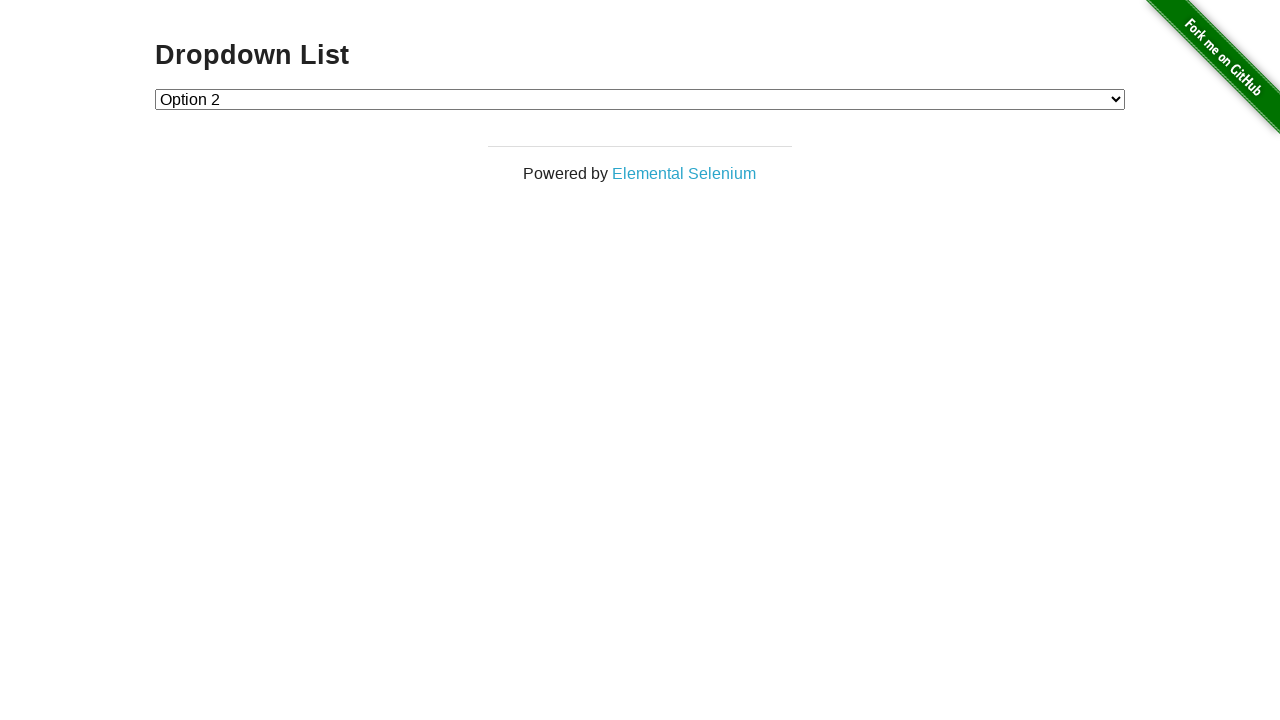